Tests opening a new browser tab by navigating to a page, opening a new tab, navigating to a second URL in the new tab, and verifying that two pages exist.

Starting URL: https://the-internet.herokuapp.com/windows

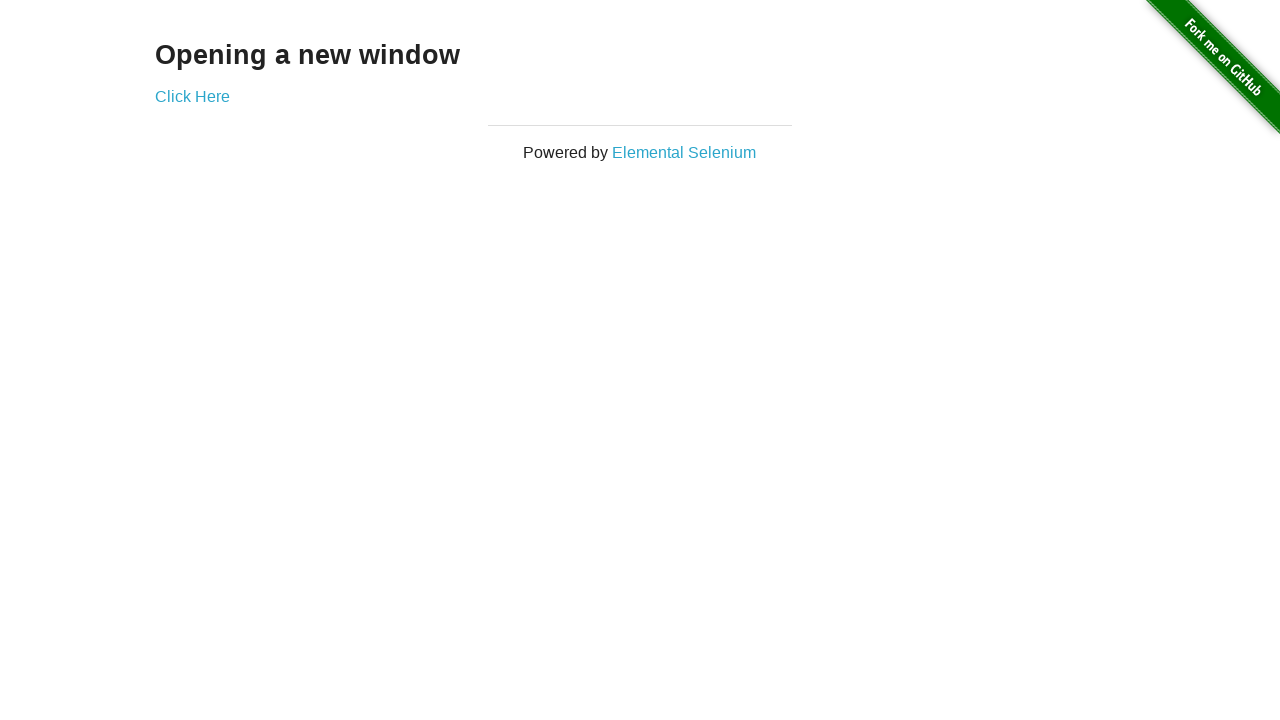

Opened a new browser tab
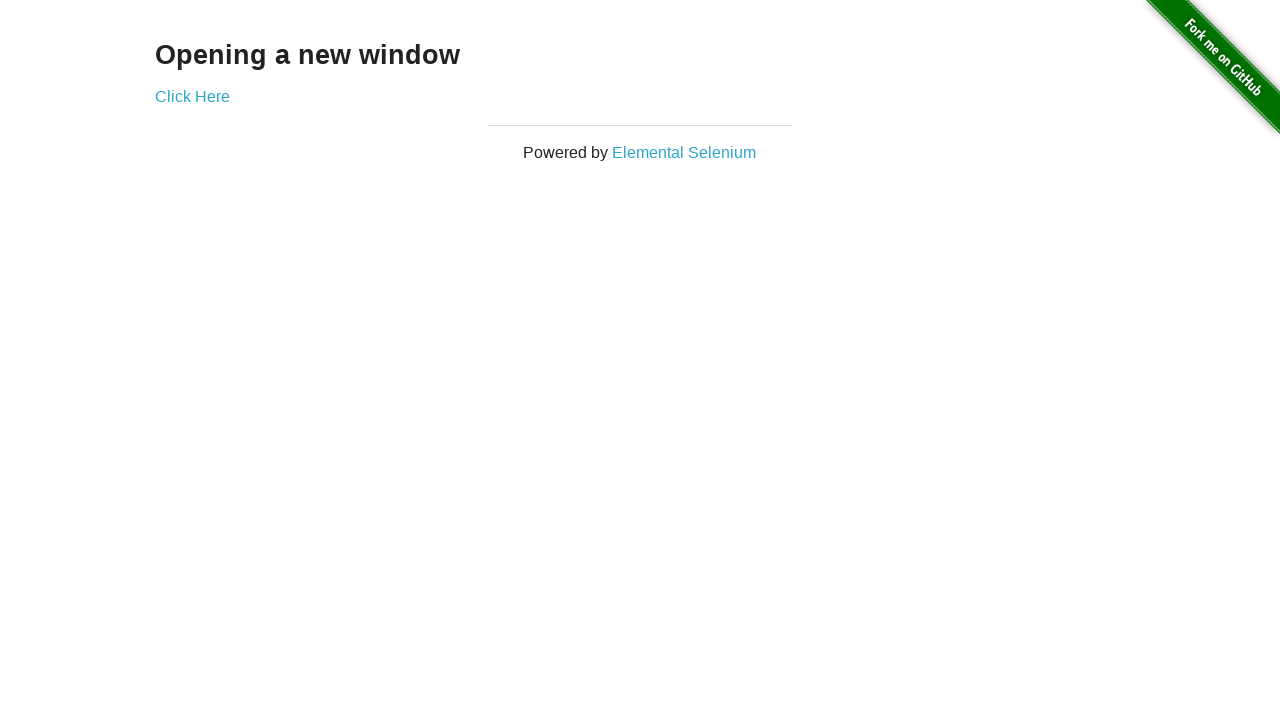

Navigated to https://the-internet.herokuapp.com/typos in the new tab
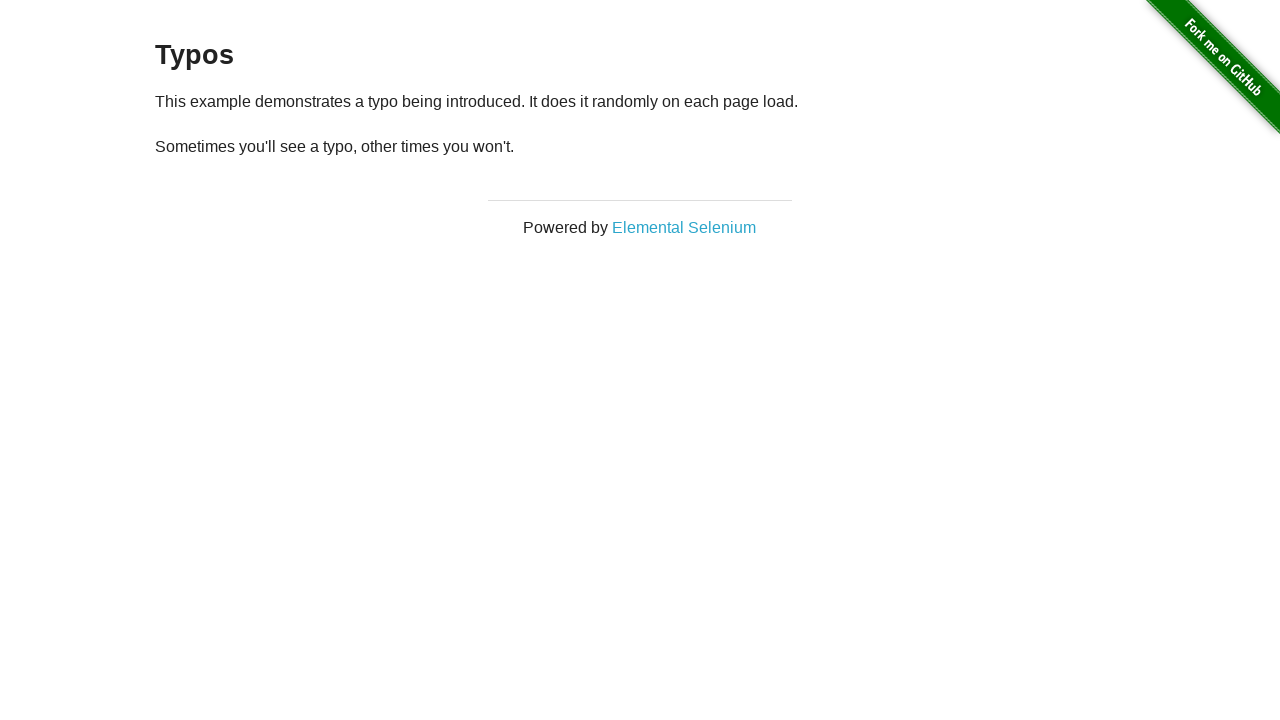

Verified that two pages exist in the browser context
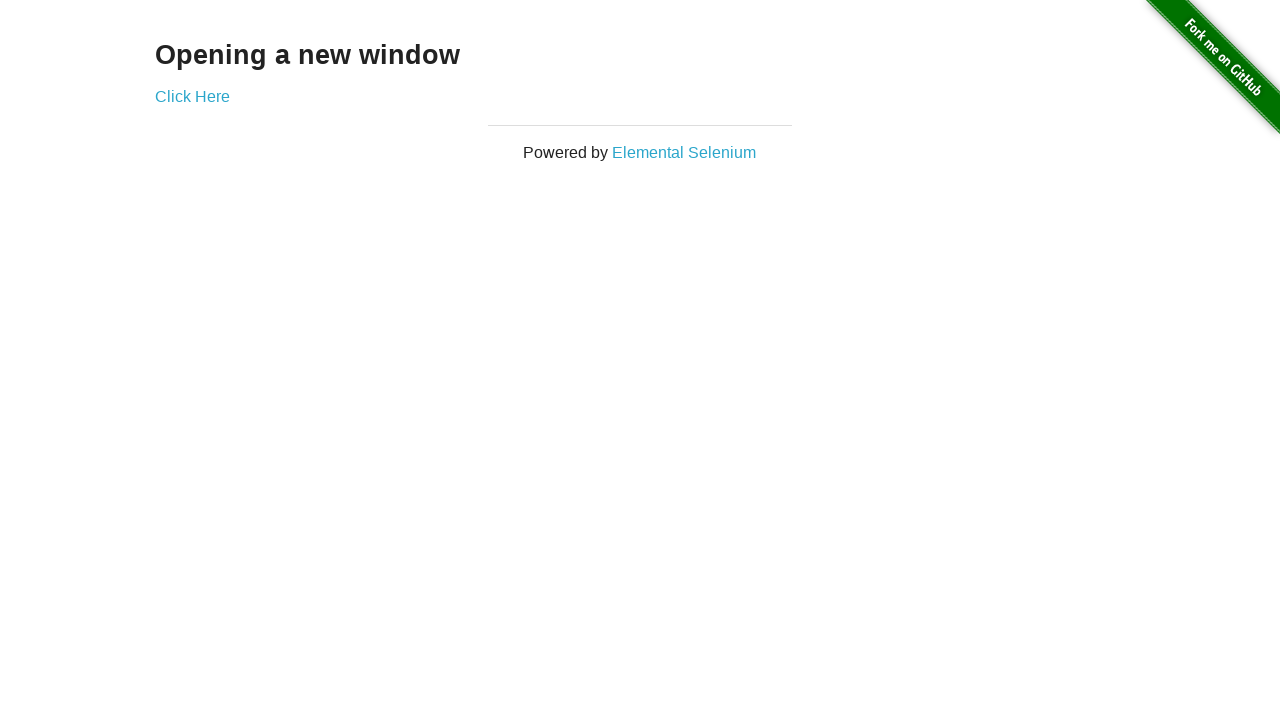

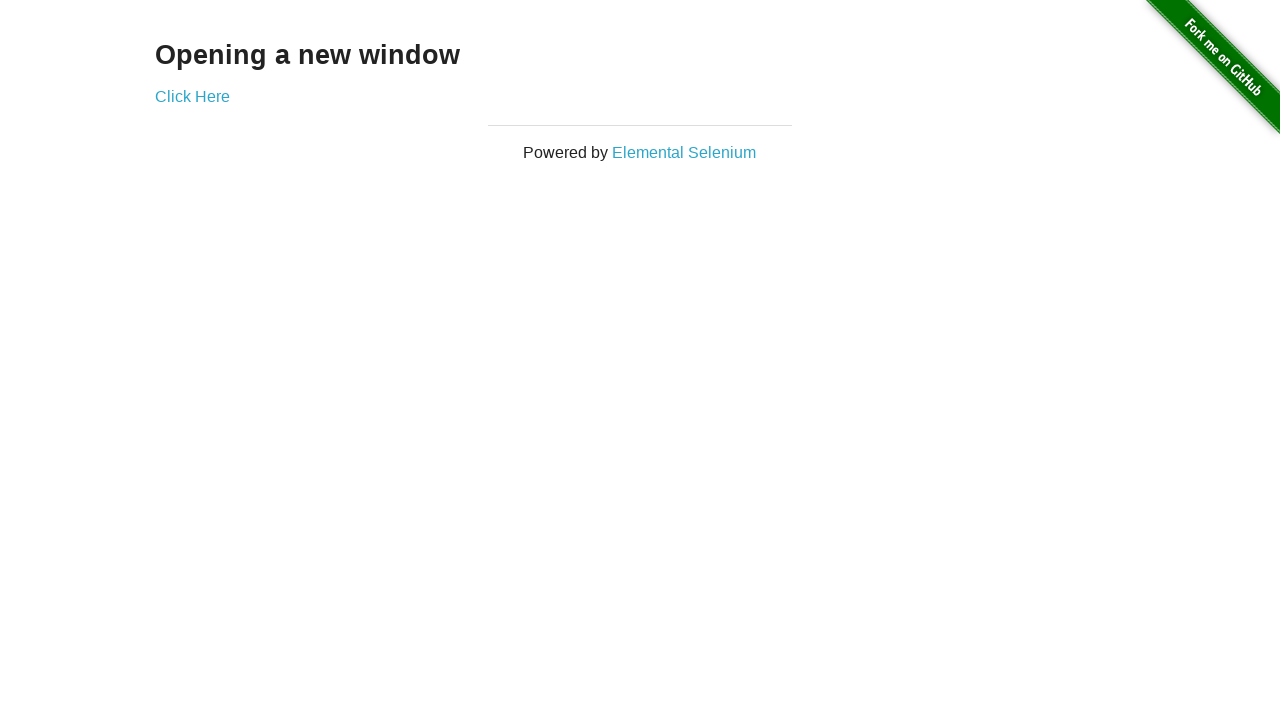